Tests filtering to display only active (uncompleted) items by clicking the Active filter link

Starting URL: https://demo.playwright.dev/todomvc

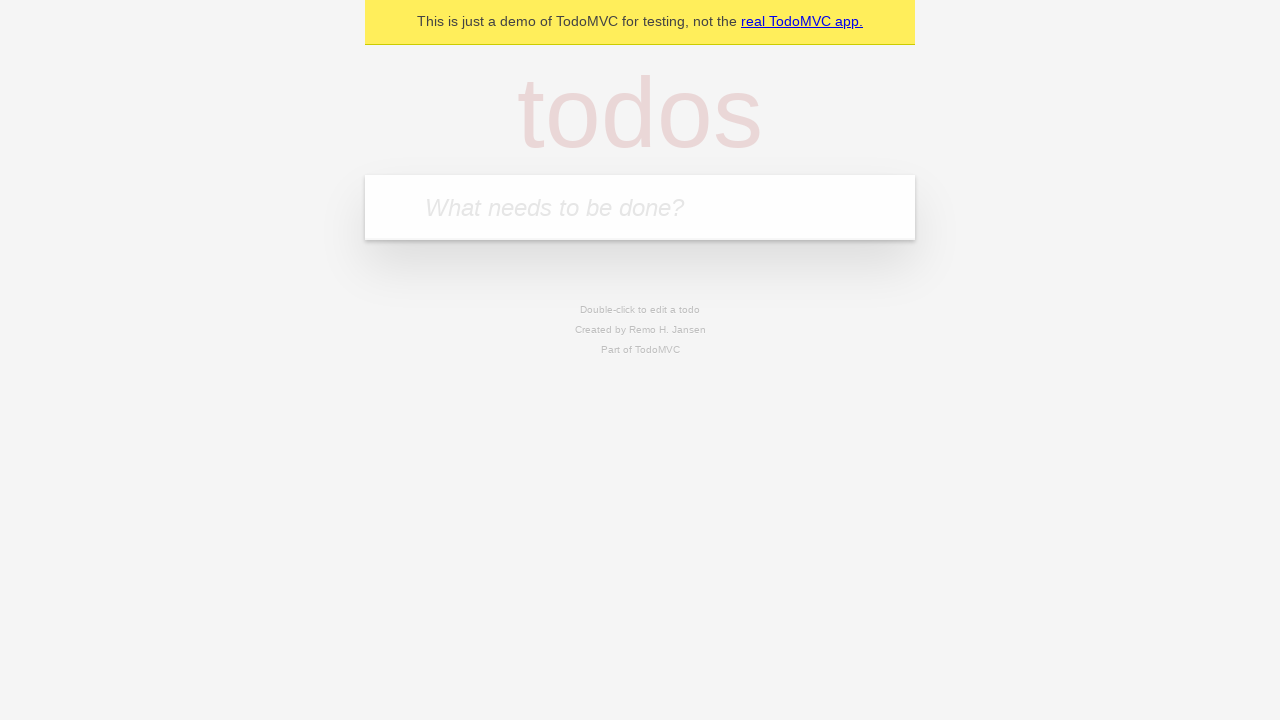

Filled todo input with 'buy some cheese' on internal:attr=[placeholder="What needs to be done?"i]
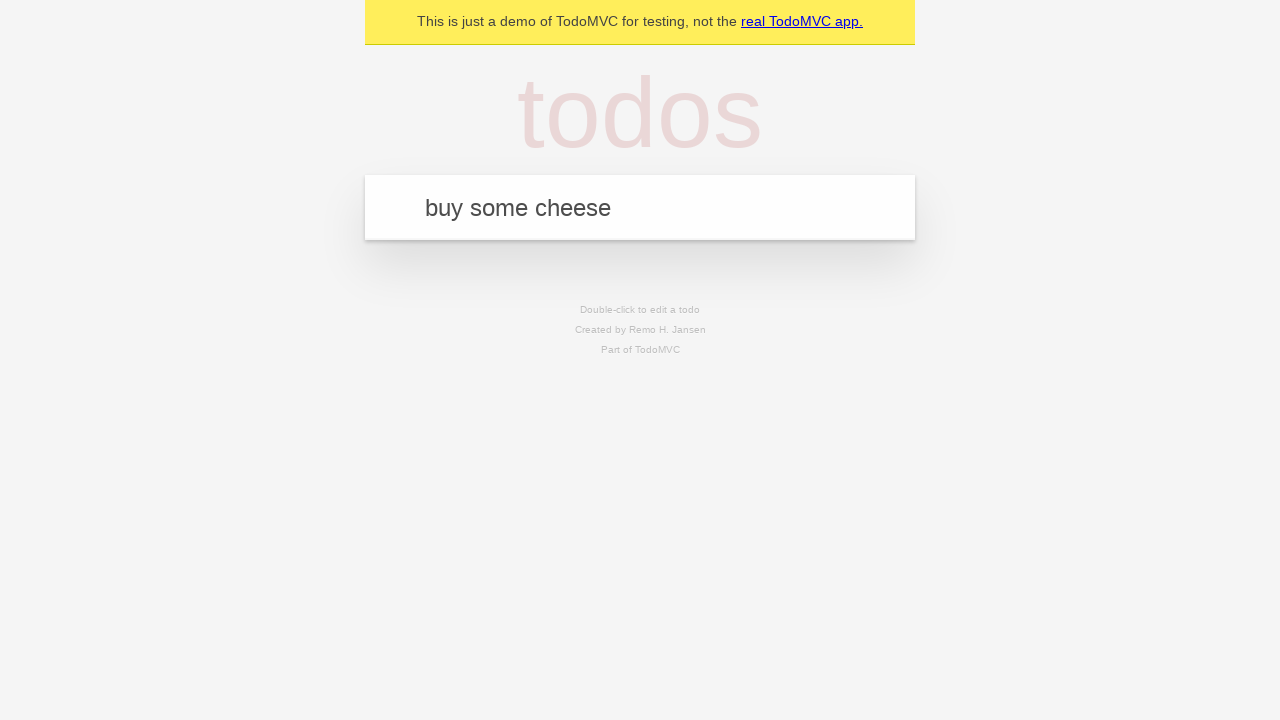

Pressed Enter to add first todo item on internal:attr=[placeholder="What needs to be done?"i]
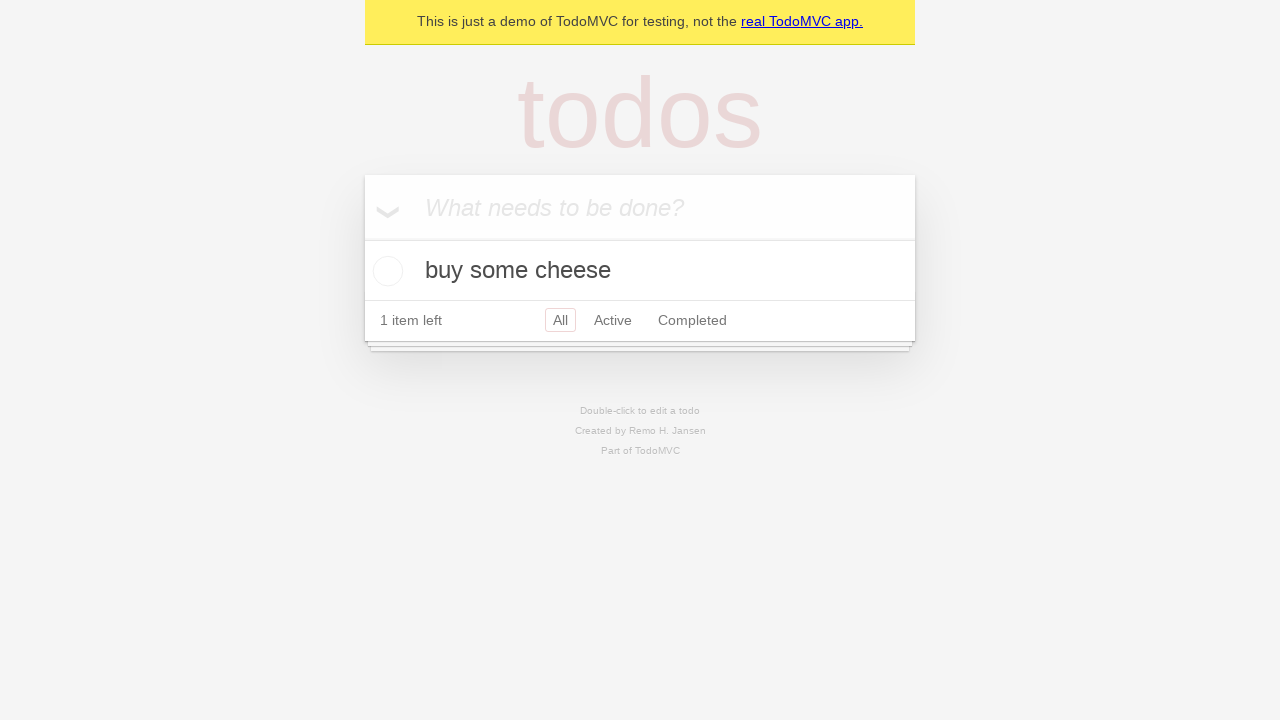

Filled todo input with 'feed the cat' on internal:attr=[placeholder="What needs to be done?"i]
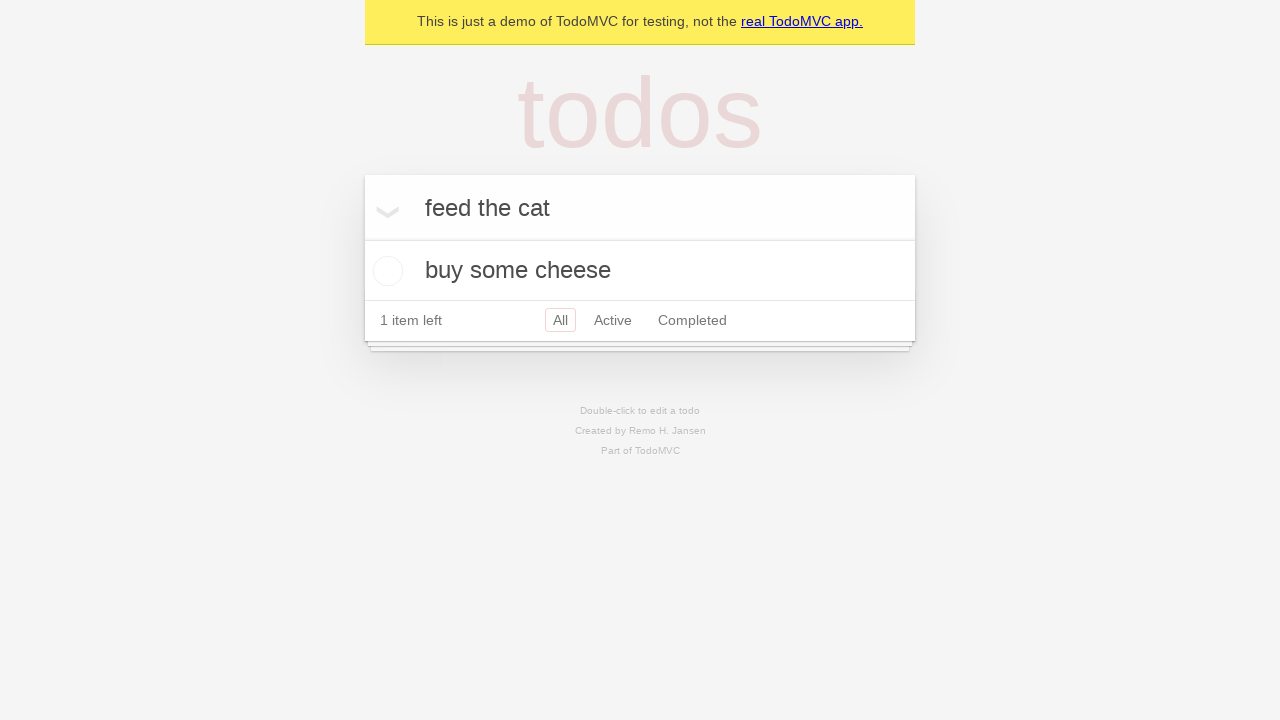

Pressed Enter to add second todo item on internal:attr=[placeholder="What needs to be done?"i]
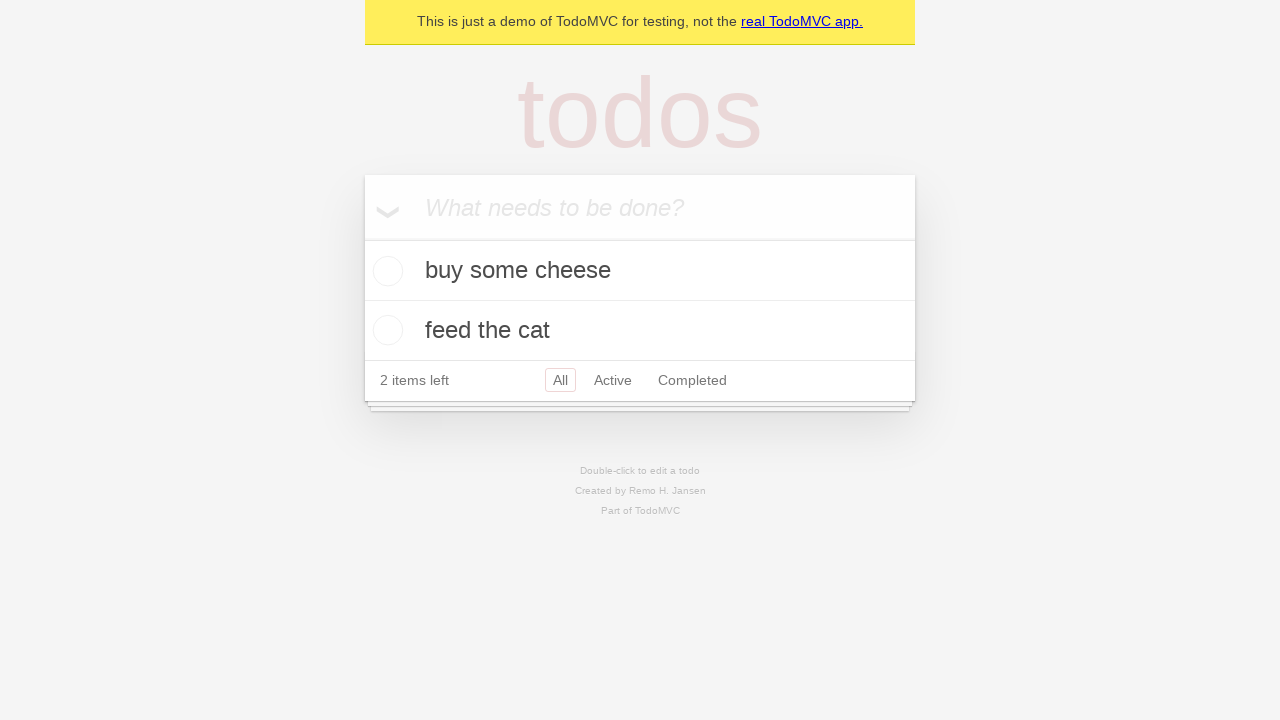

Filled todo input with 'book a doctors appointment' on internal:attr=[placeholder="What needs to be done?"i]
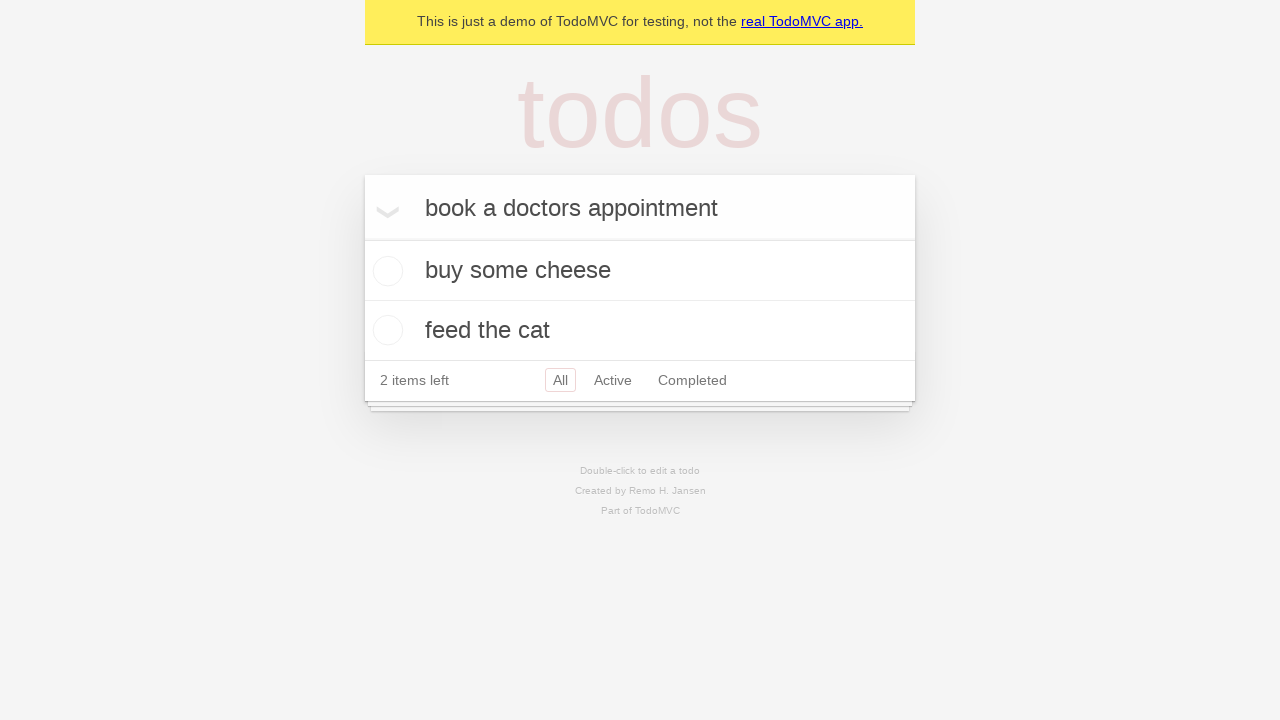

Pressed Enter to add third todo item on internal:attr=[placeholder="What needs to be done?"i]
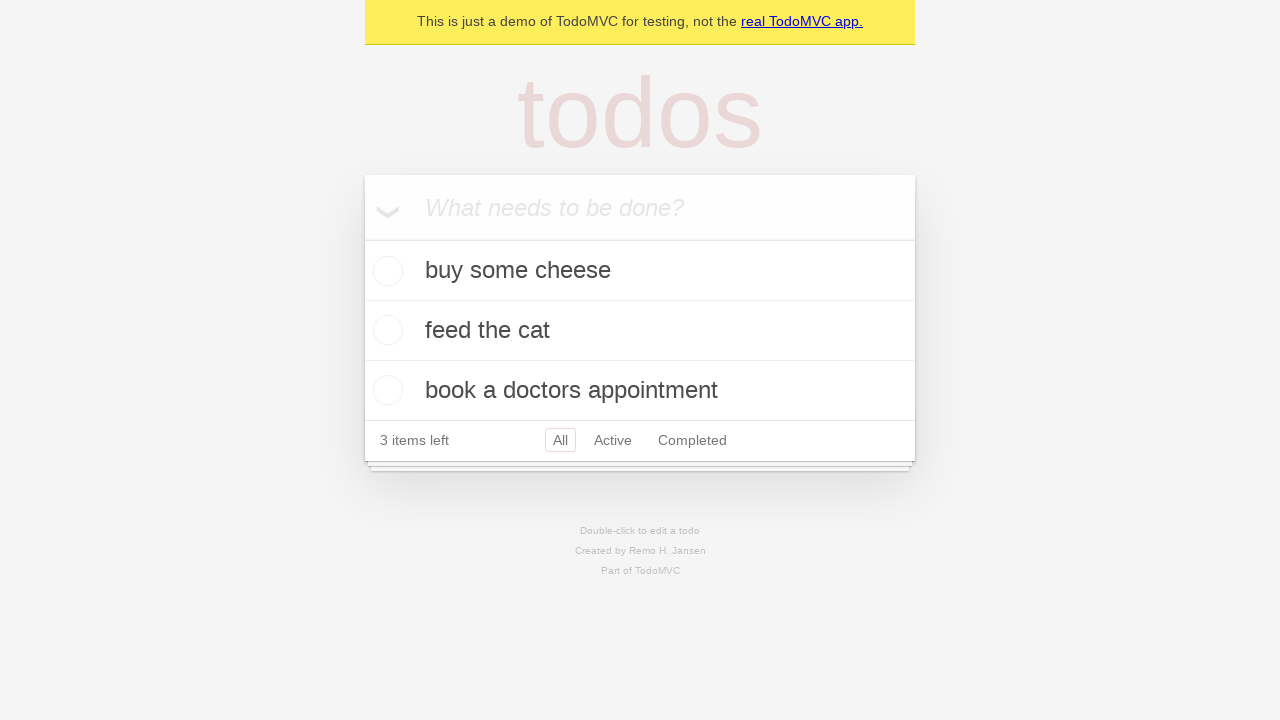

Waited for all three todo items to be displayed
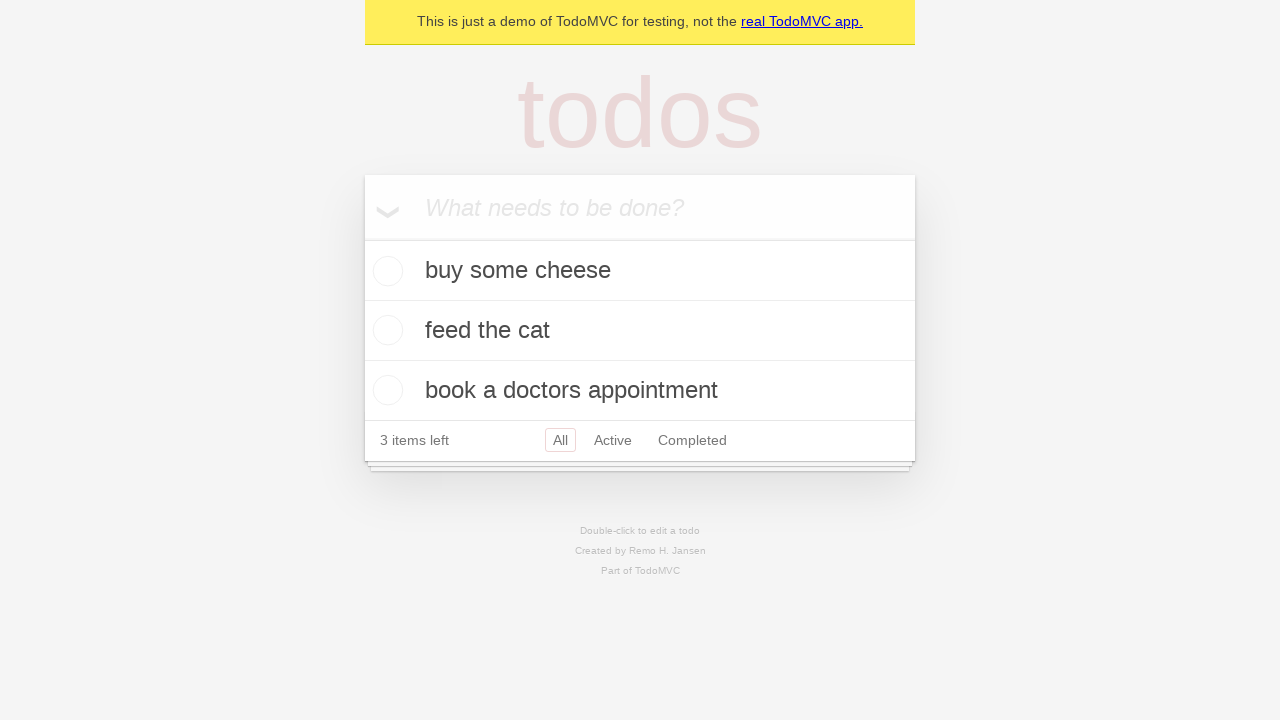

Checked the second todo item (feed the cat) at (385, 330) on internal:testid=[data-testid="todo-item"s] >> nth=1 >> internal:role=checkbox
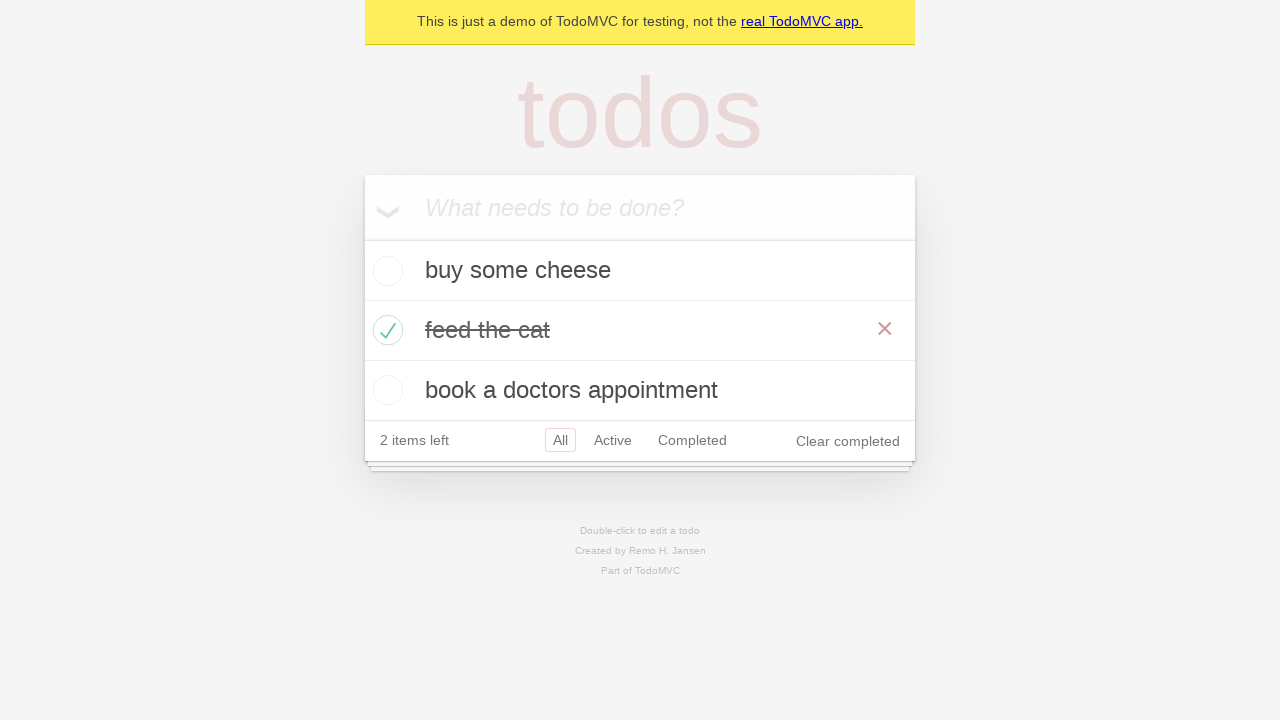

Clicked Active filter to display only uncompleted items at (613, 440) on internal:role=link[name="Active"i]
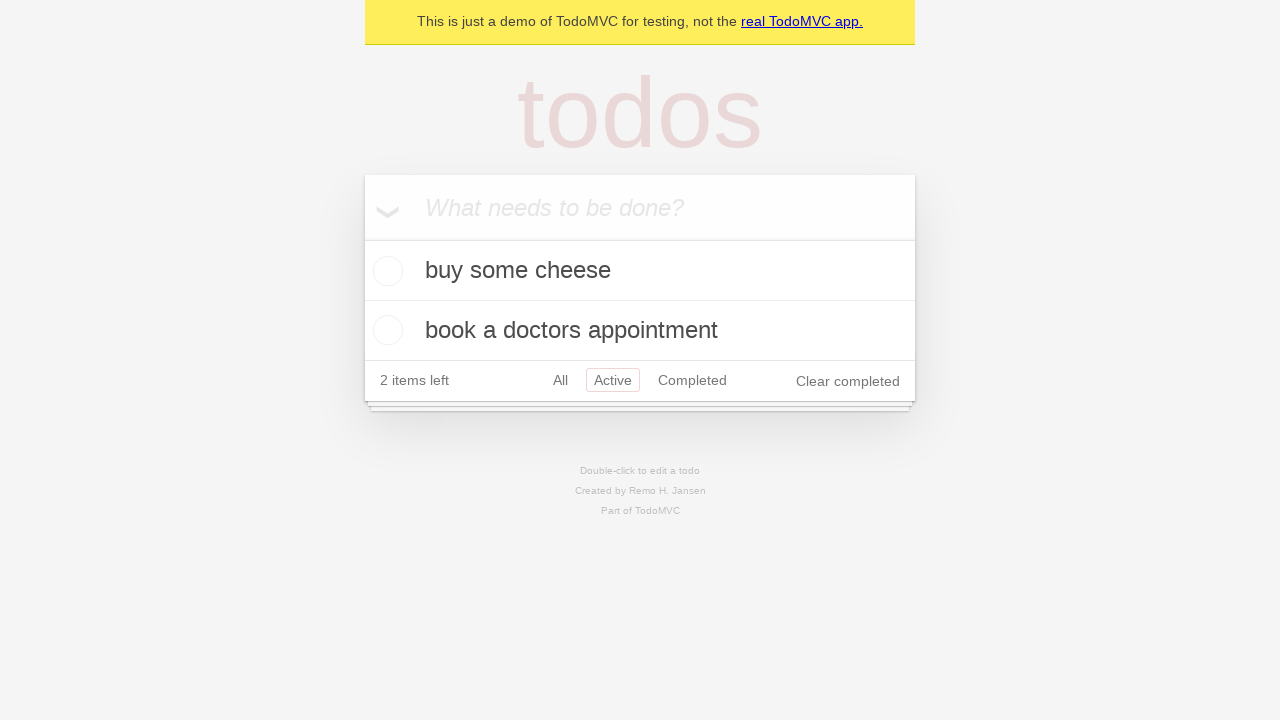

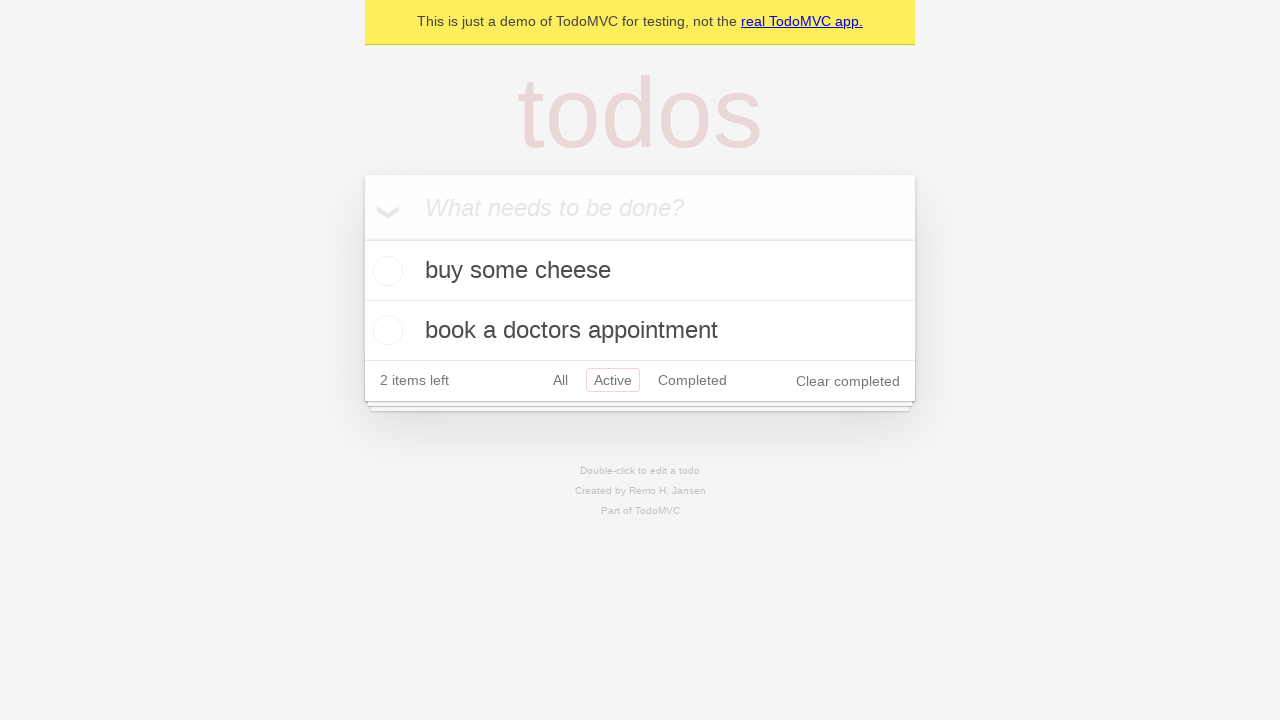